Waits for a price to reach $100, clicks a booking button, solves a mathematical problem, and submits the answer

Starting URL: http://suninjuly.github.io/explicit_wait2.html

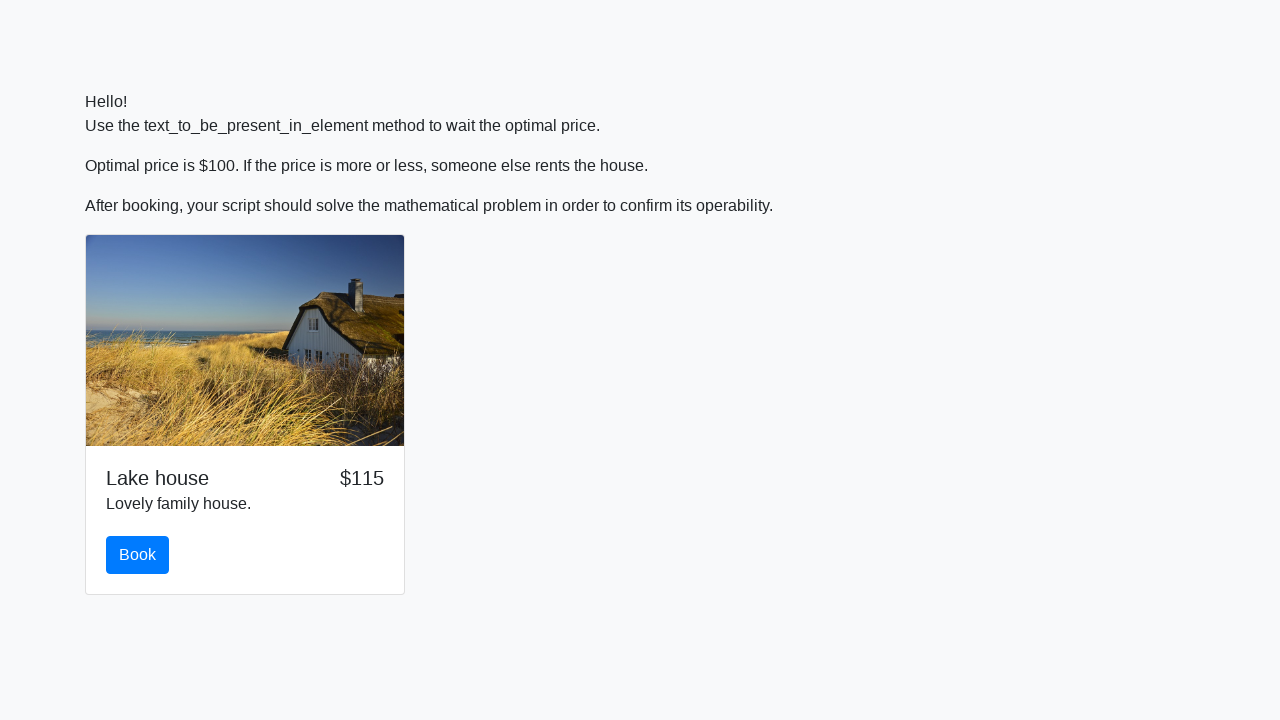

Waited for price to reach $100
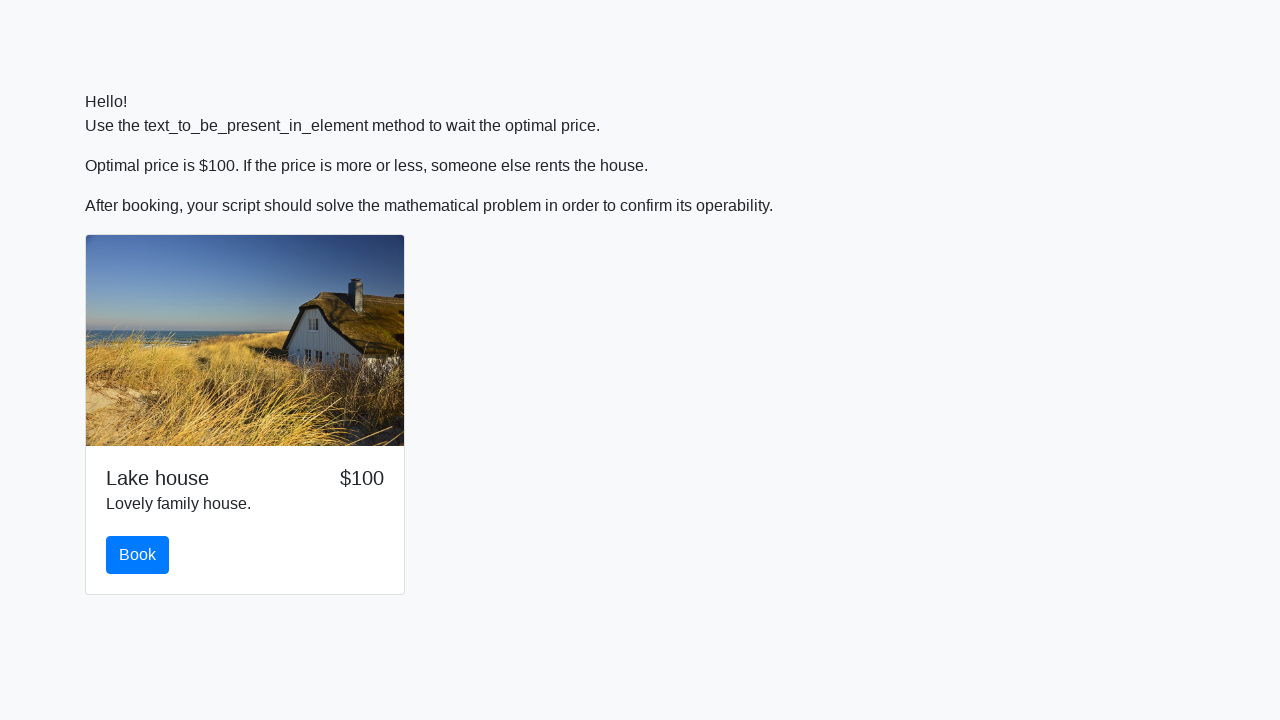

Clicked the booking button at (138, 555) on #book
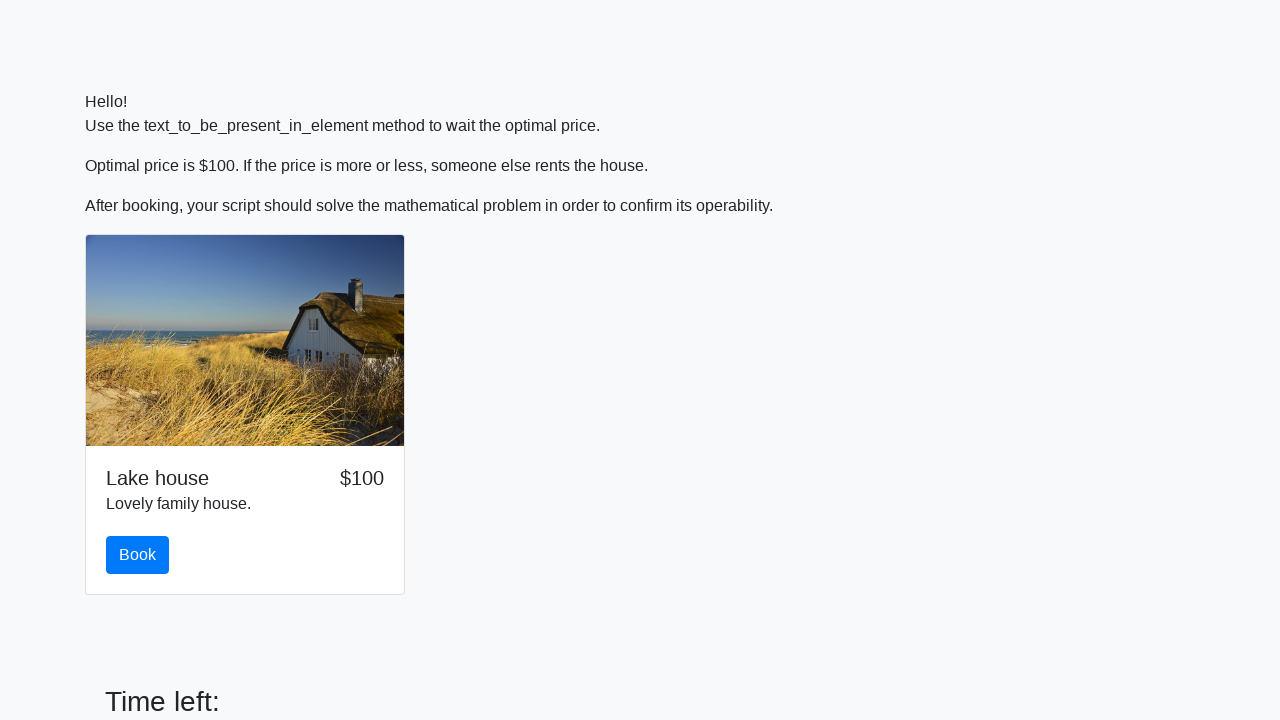

Scrolled to bottom of page
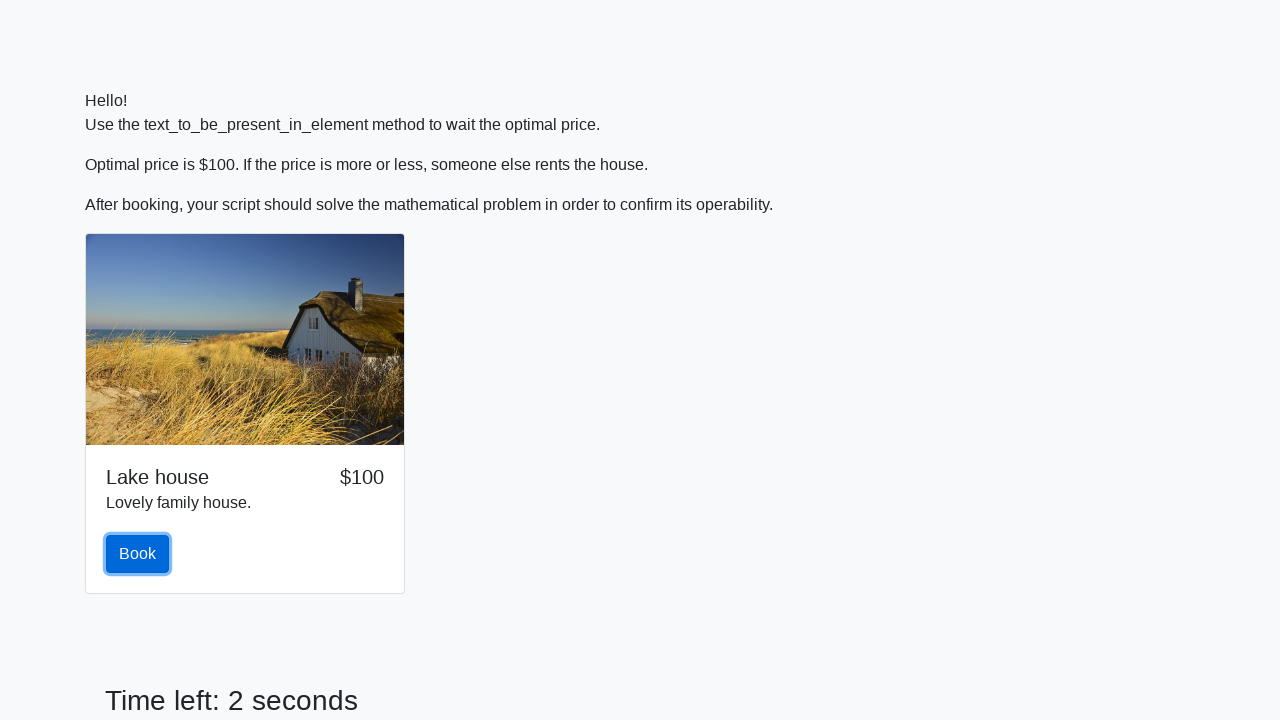

Retrieved value to calculate: 232
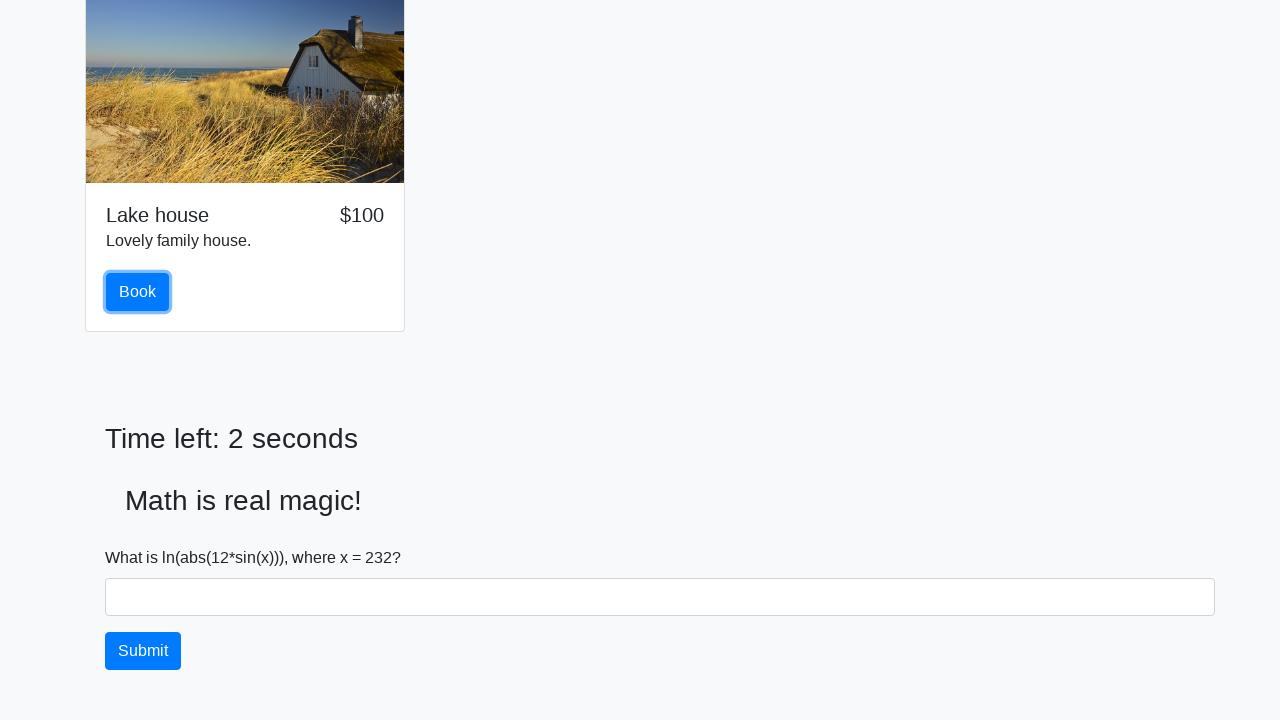

Calculated mathematical result: 1.7081098313988672
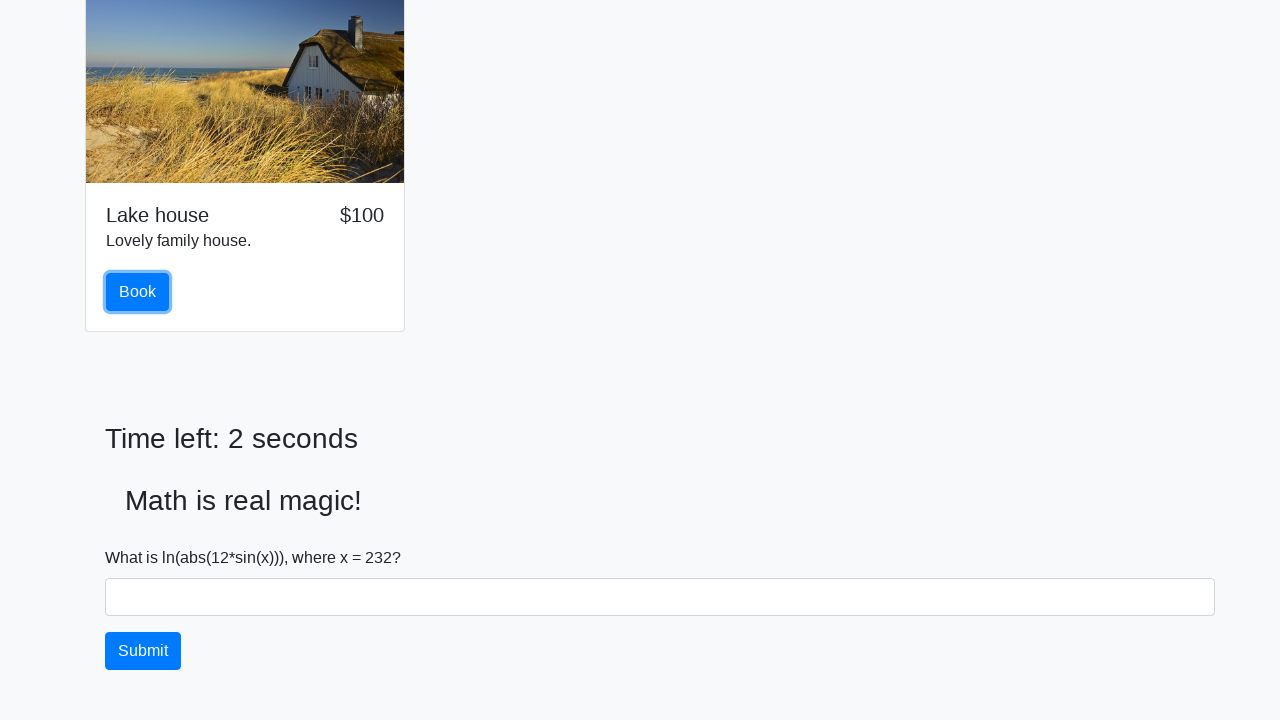

Filled answer field with calculated value on #answer
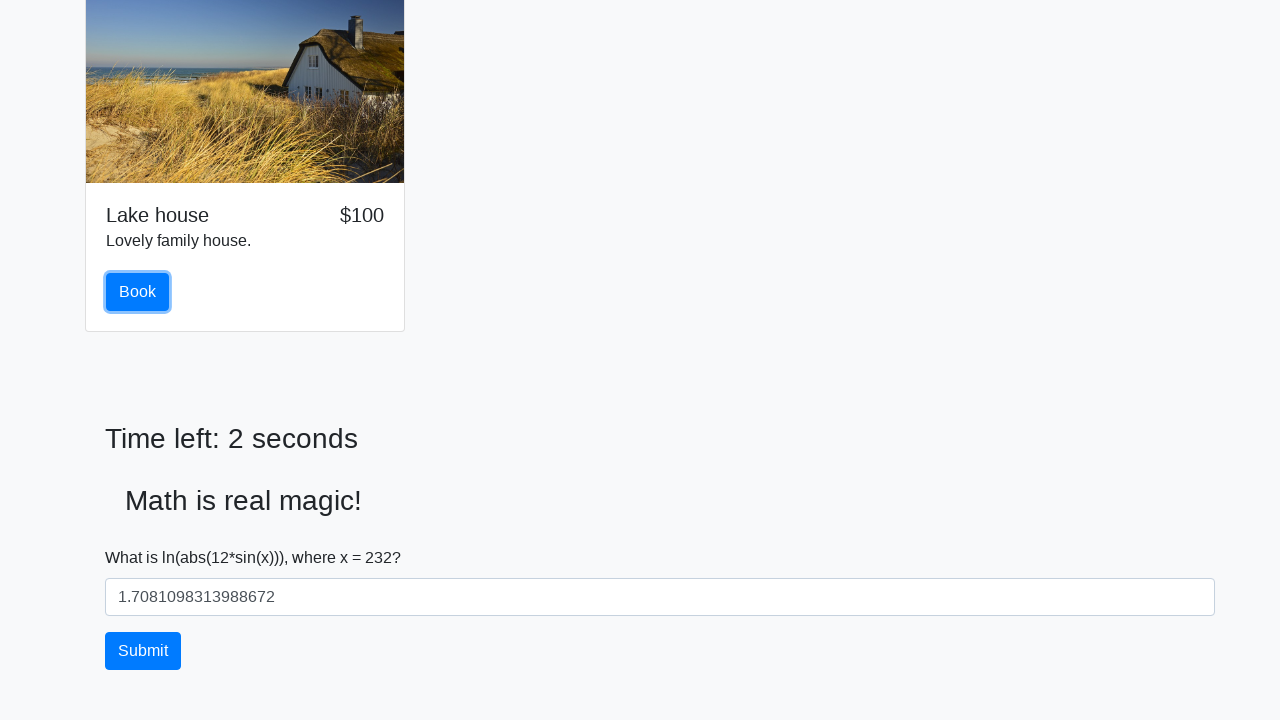

Clicked solve button to submit answer at (143, 651) on #solve
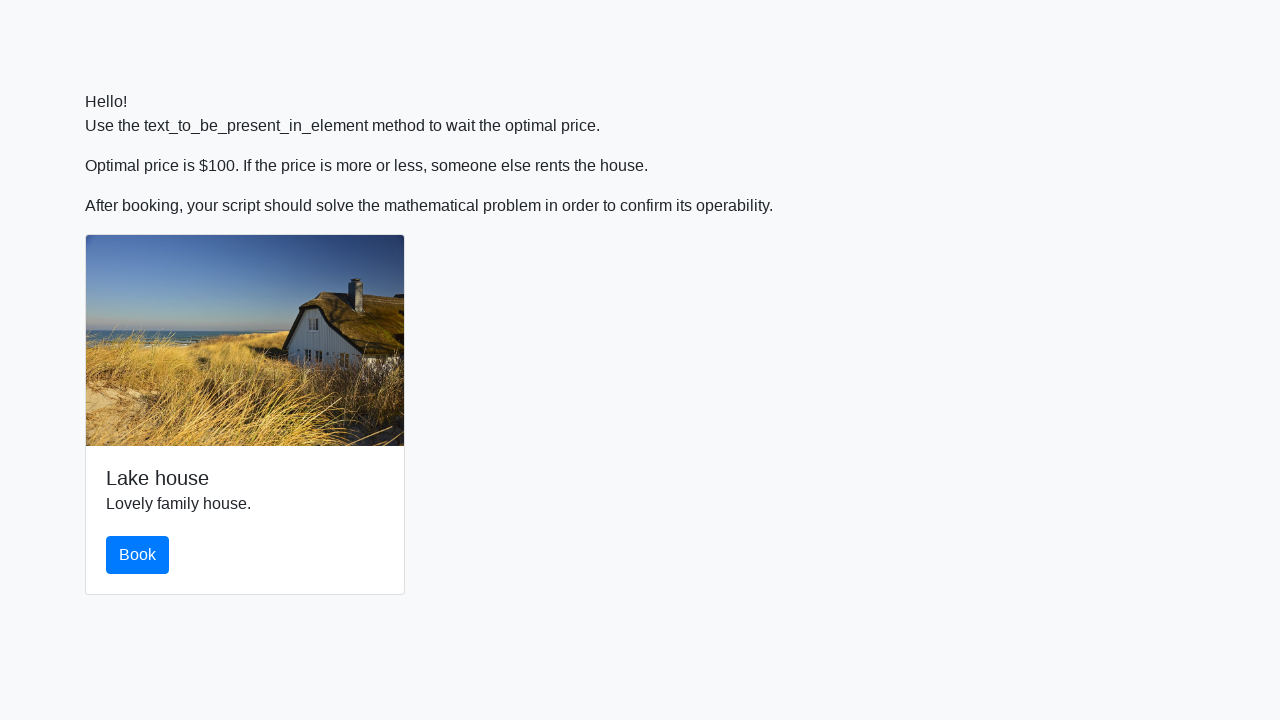

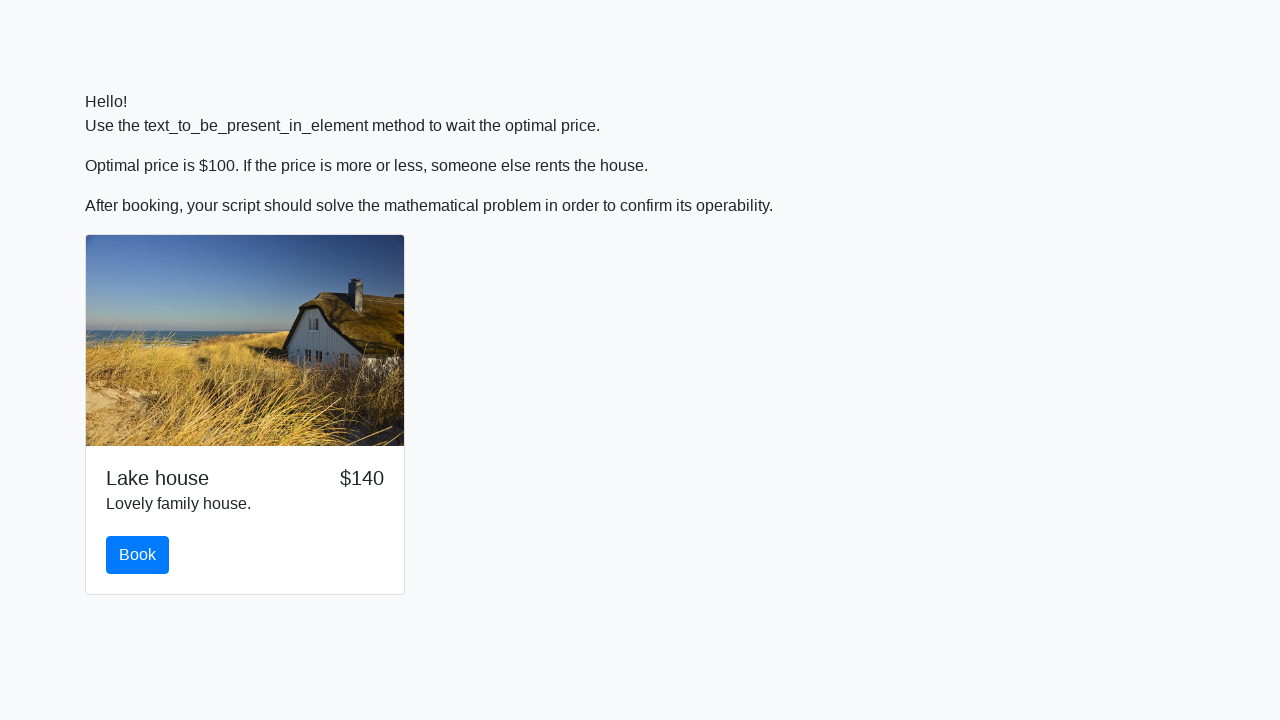